Simple navigation test that loads the edso.in website and verifies it can be accessed.

Starting URL: https://edso.in/

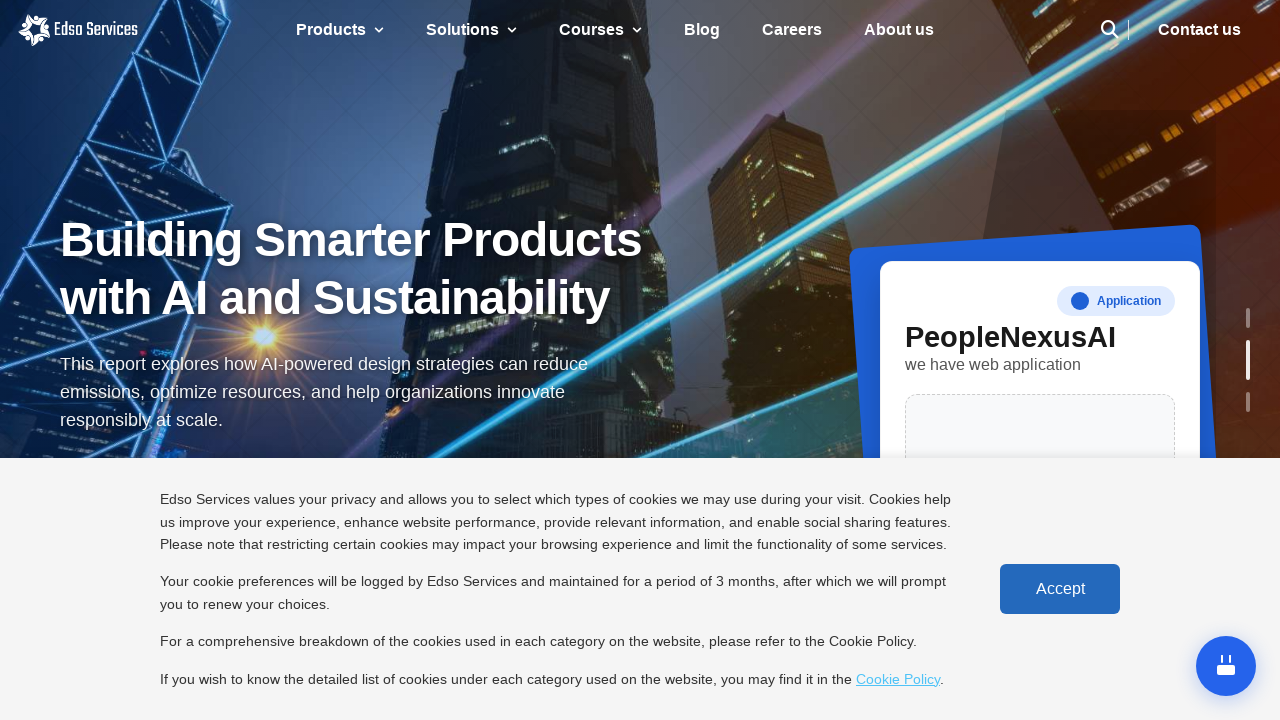

Page DOM content loaded for https://edso.in/
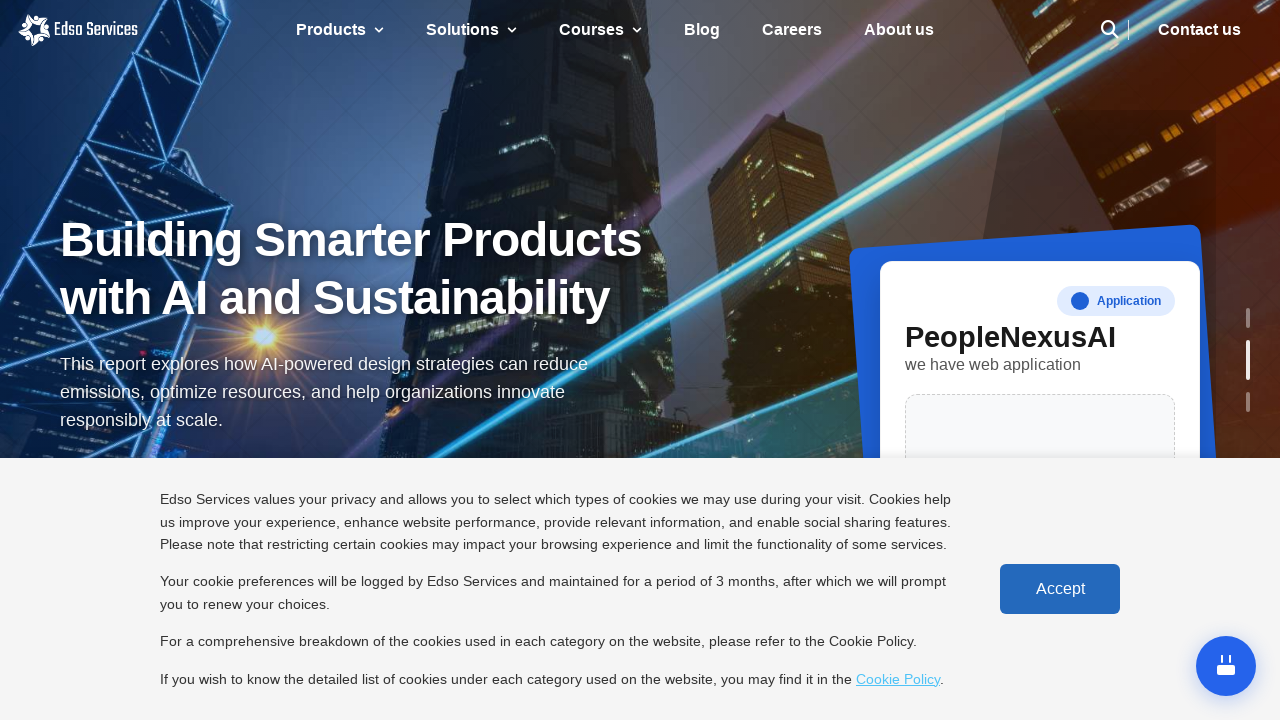

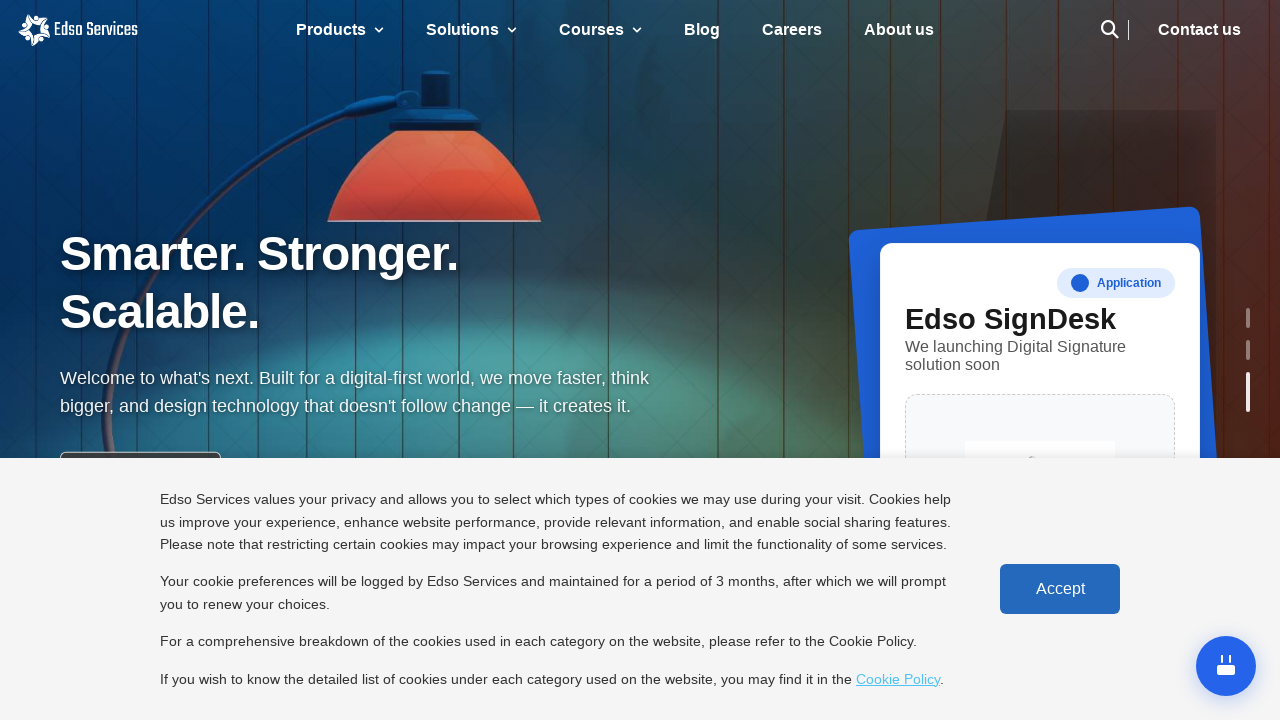